Tests deleting a customer from the customer list by navigating to the customers tab and clicking the delete button for a customer

Starting URL: https://www.globalsqa.com/angularJs-protractor/BankingProject/#/manager

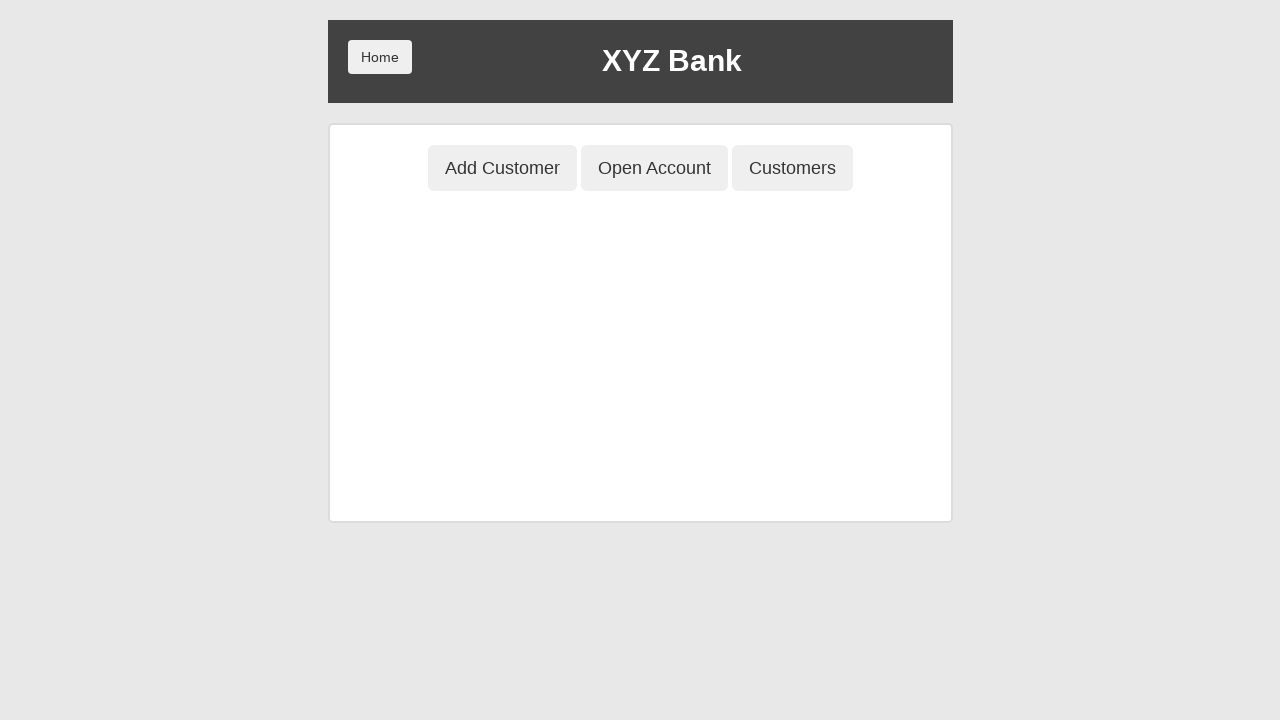

Clicked on Customers tab to view customer list at (792, 168) on button[ng-class='btnClass3']
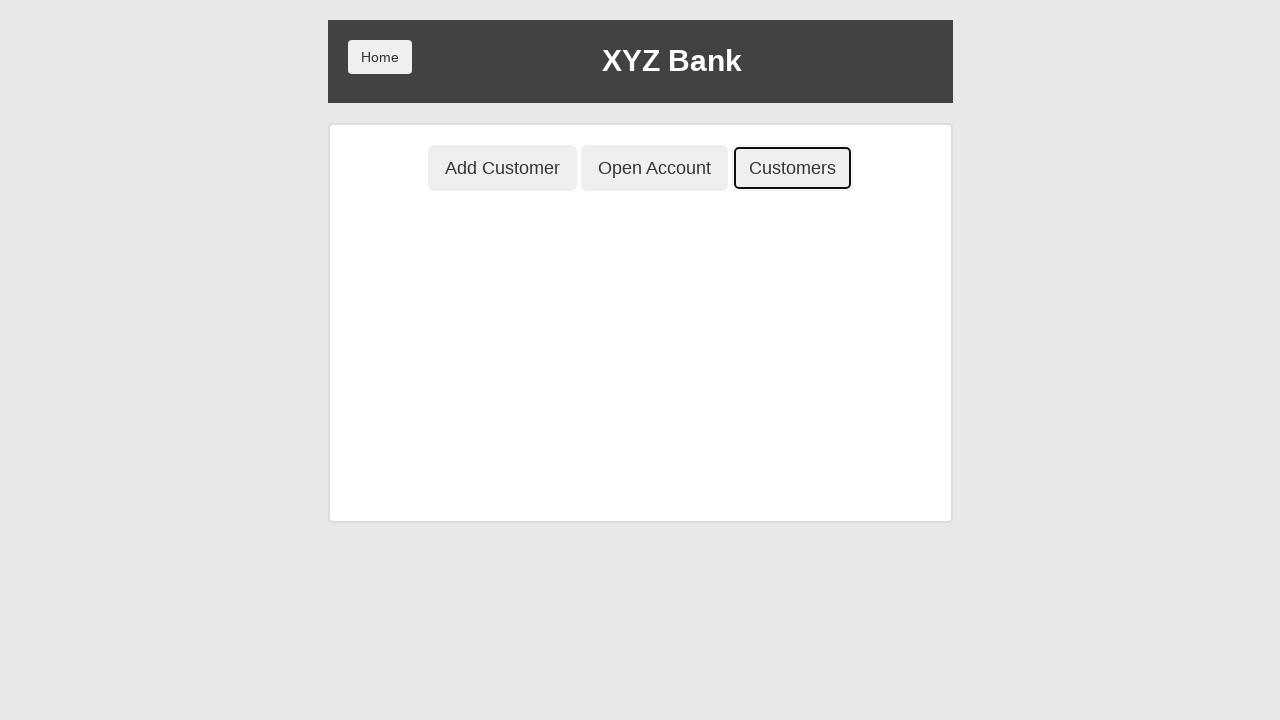

Customer table loaded with rows visible
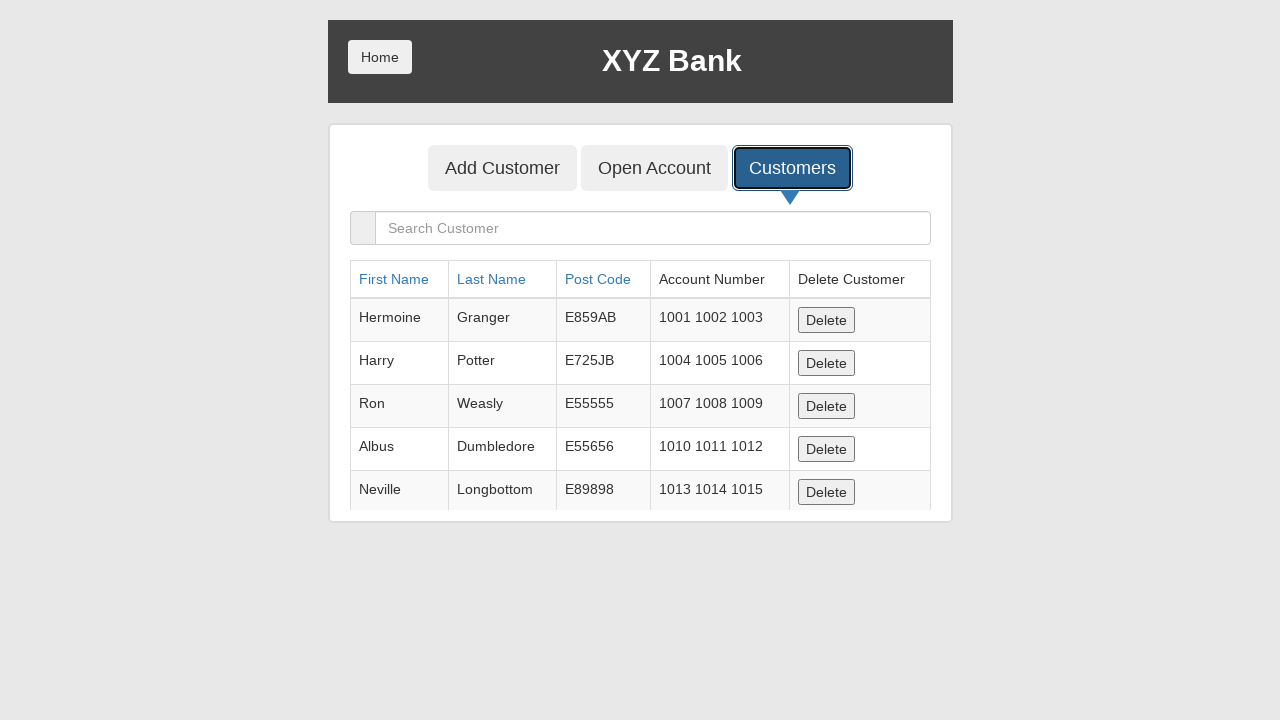

Retrieved all customer rows from table
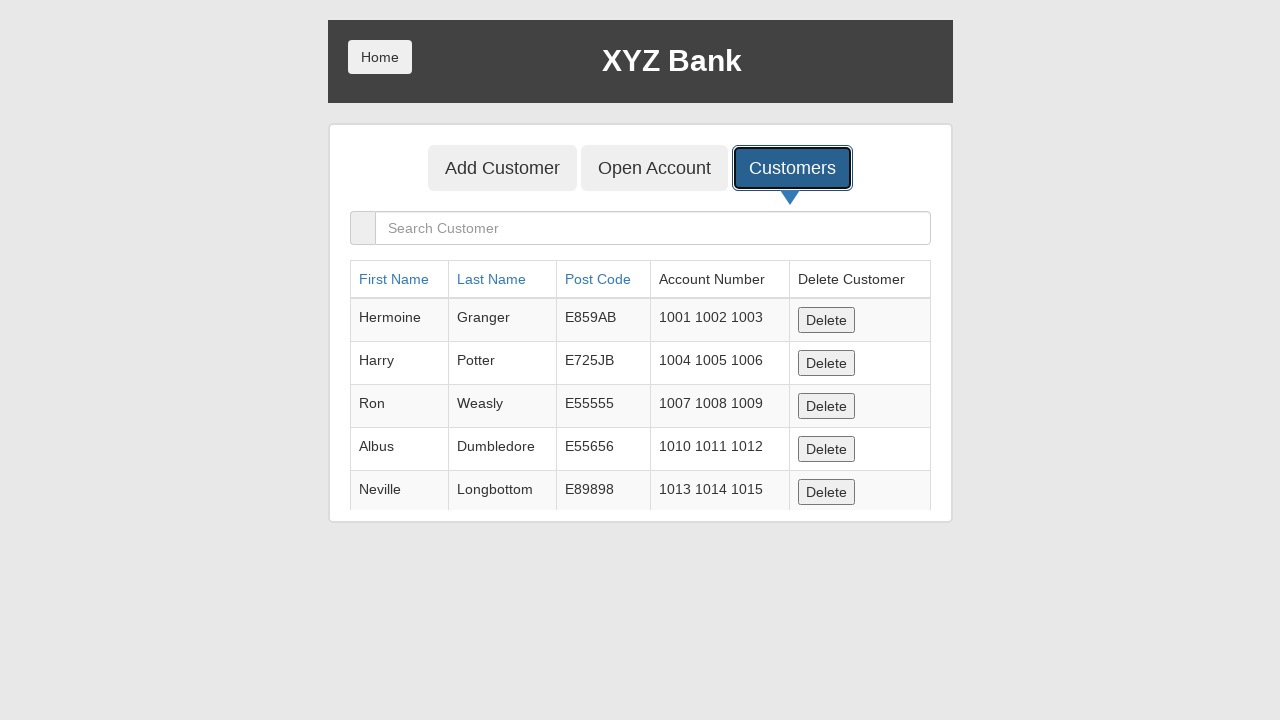

Clicked delete button on first customer row with closest name length to average at (826, 320) on table.table tbody tr >> nth=0 >> button[ng-click='deleteCust(cust)']
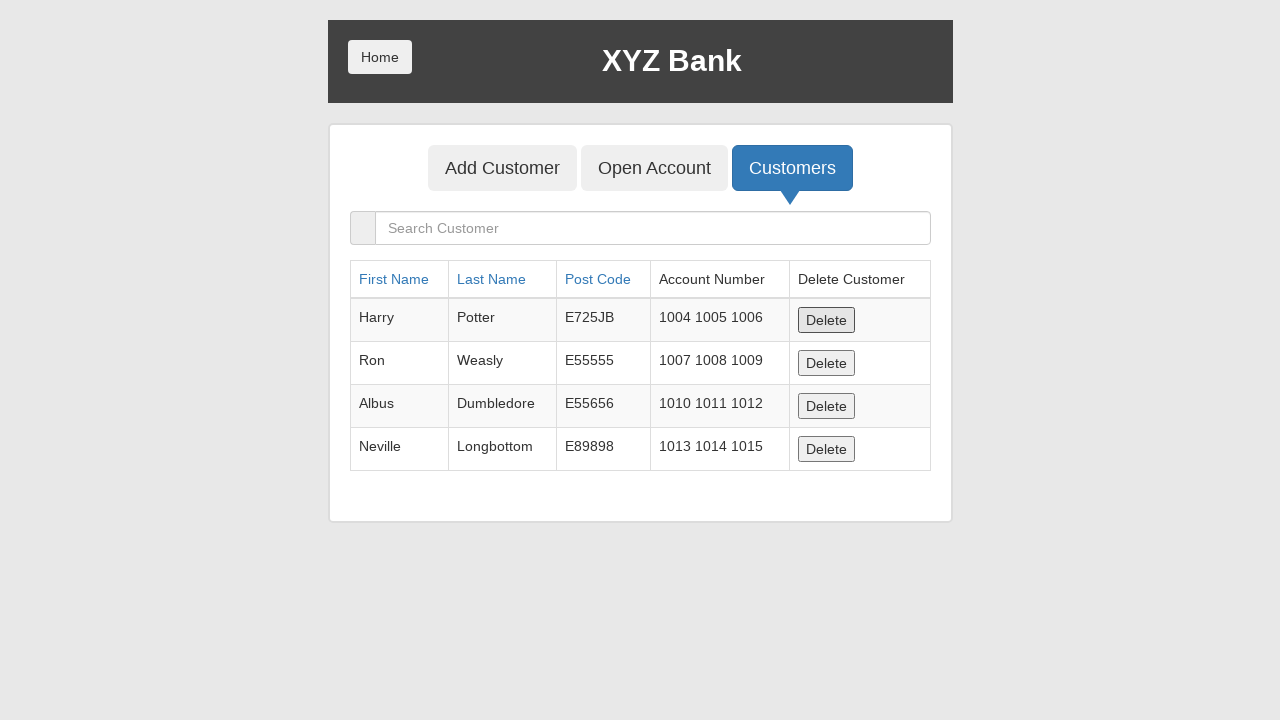

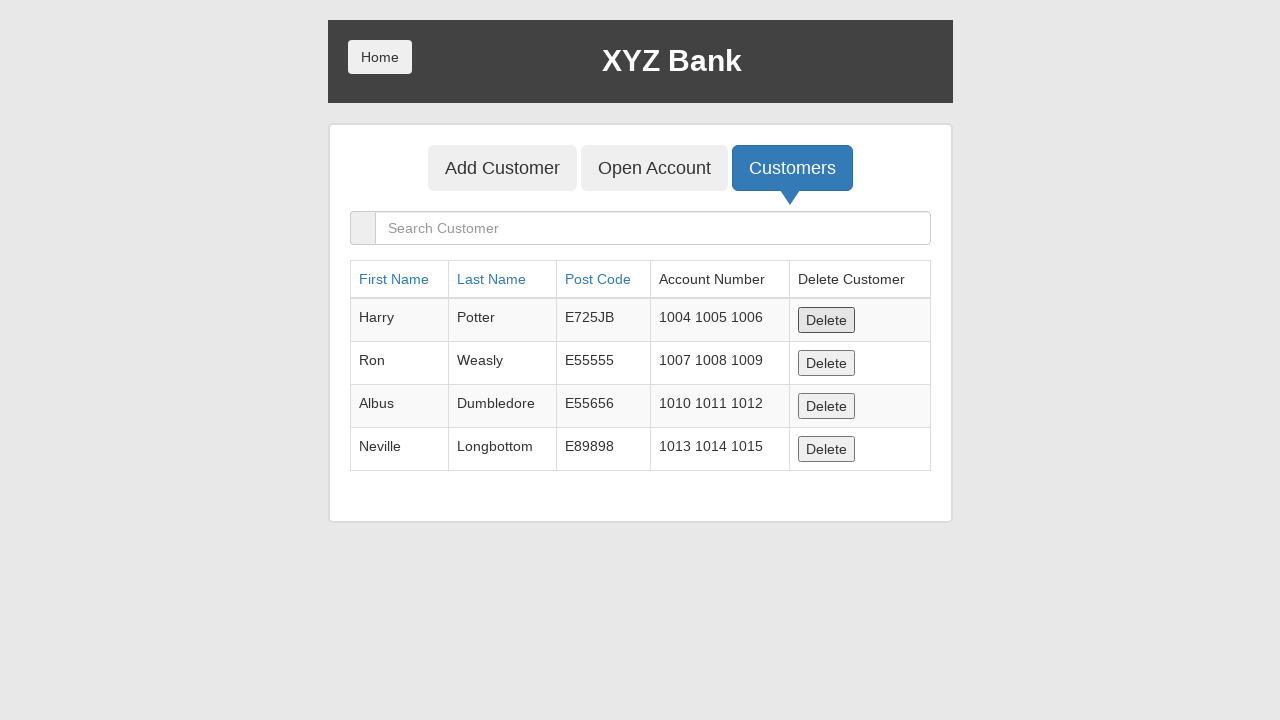